Tests checkbox functionality by navigating to the Checkboxes page and checking a checkbox element

Starting URL: https://practice.cydeo.com

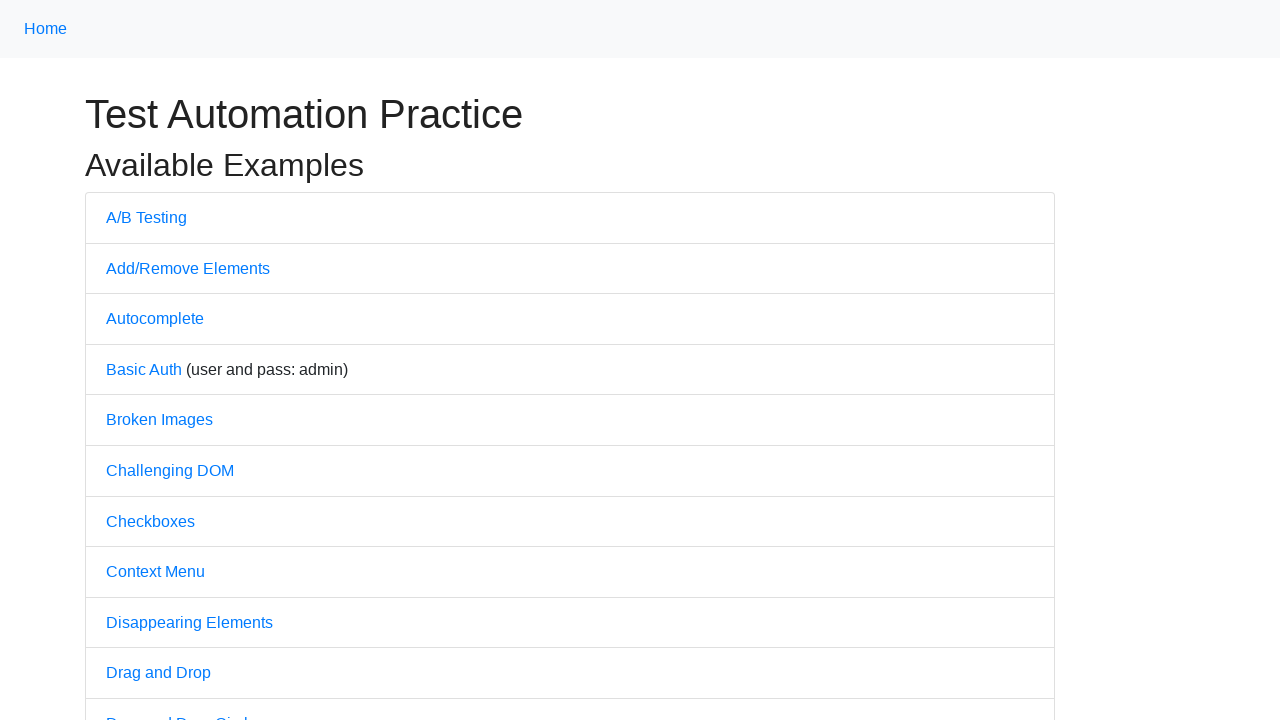

Clicked on Checkboxes link to navigate to Checkboxes page at (150, 521) on internal:text="Checkboxes"i
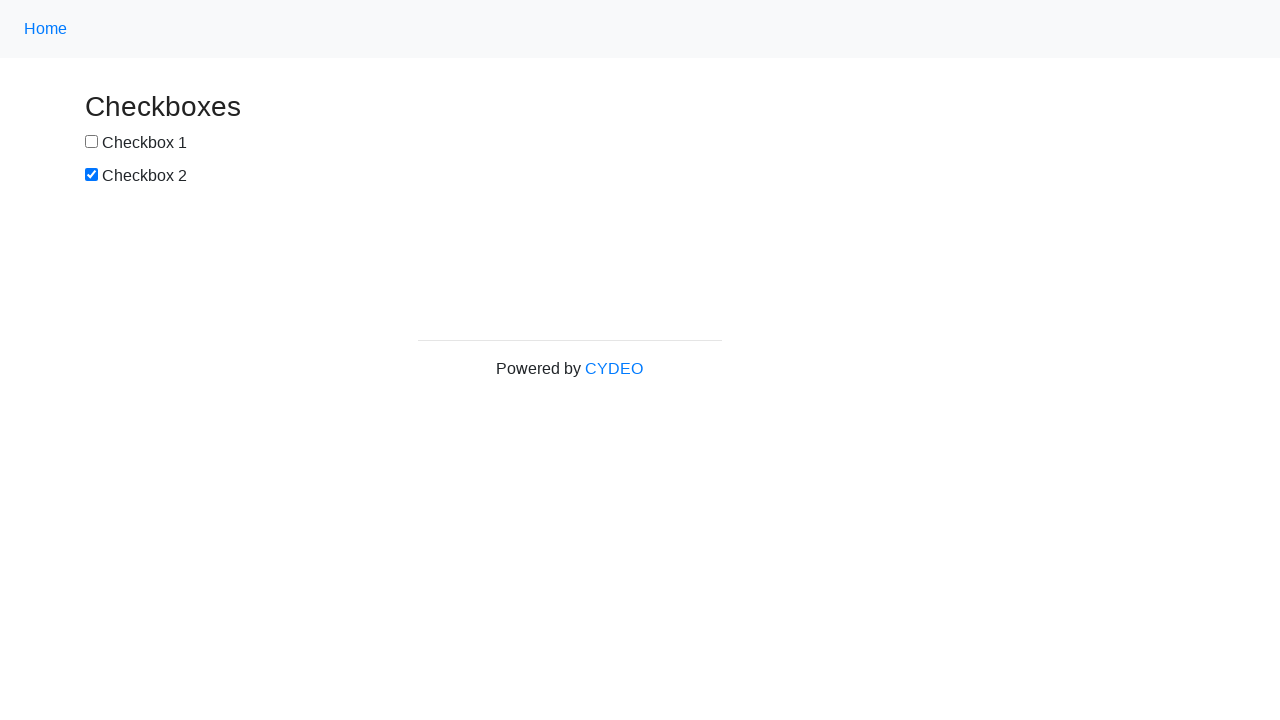

Checked the first checkbox element (box1) at (92, 142) on xpath=//input[@id='box1']
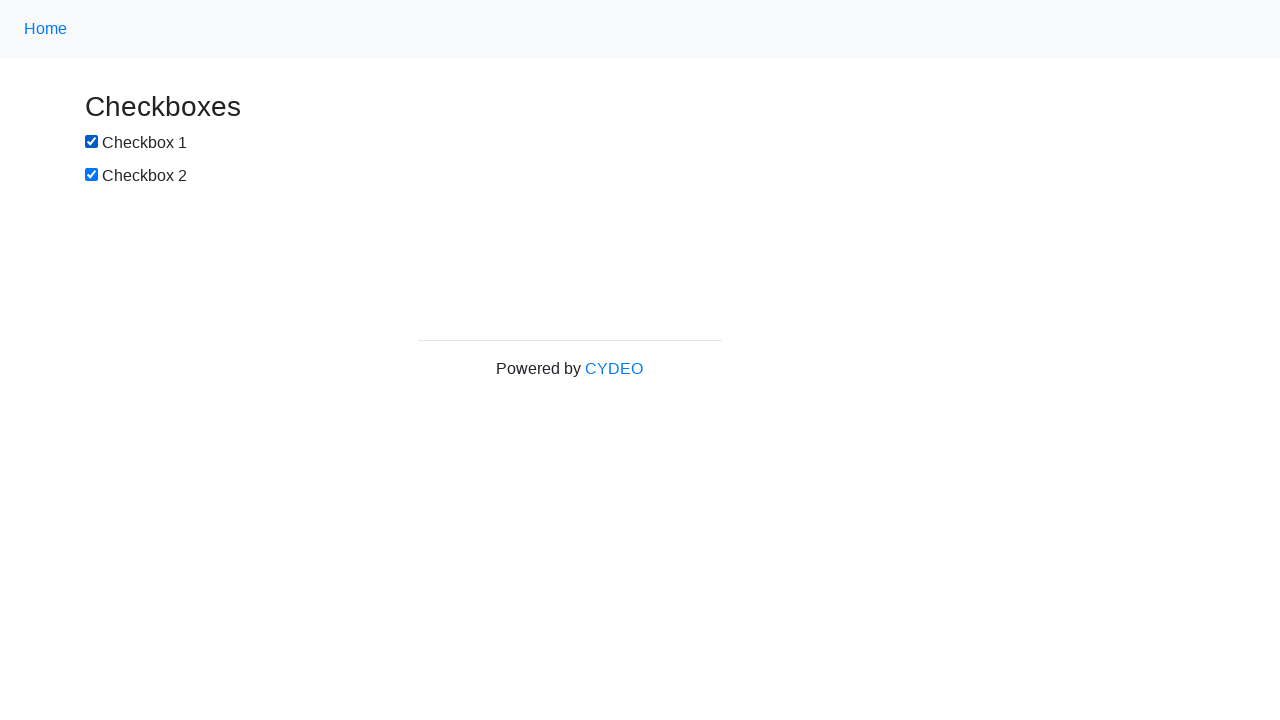

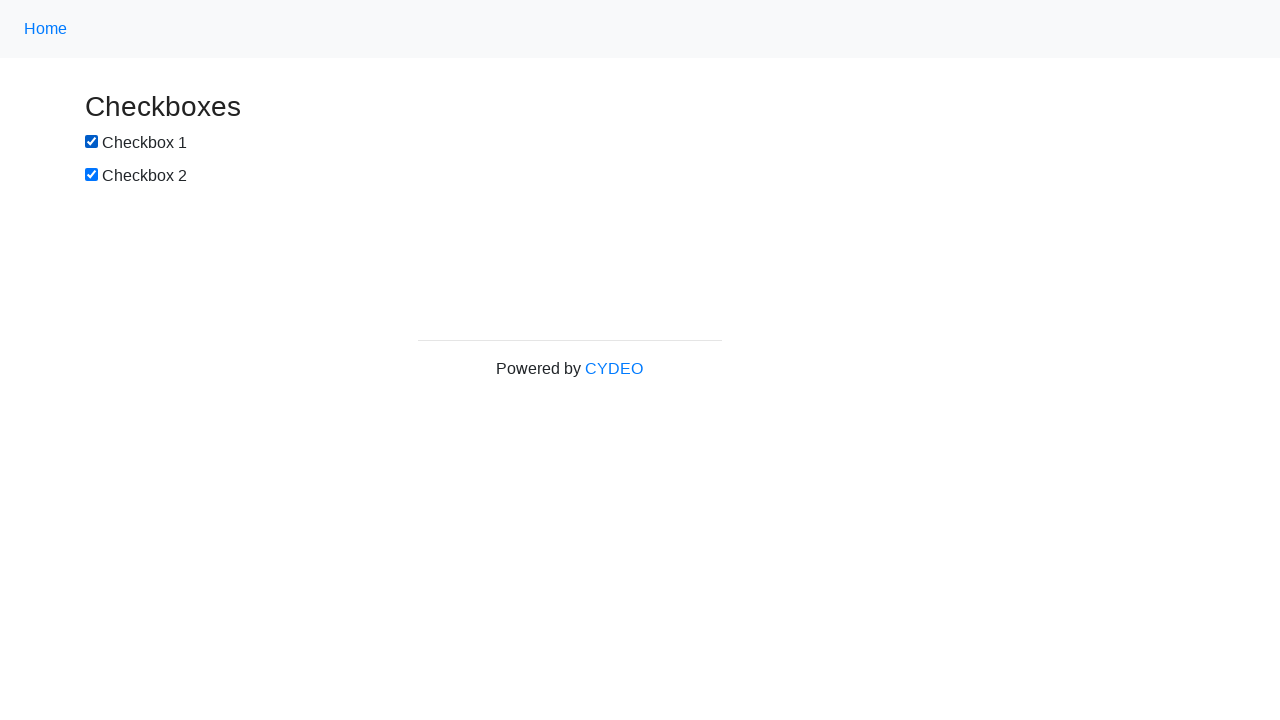